Tests store search functionality by entering a search query "School" into the search field and submitting the form

Starting URL: https://kodilla.com/pl/test/store

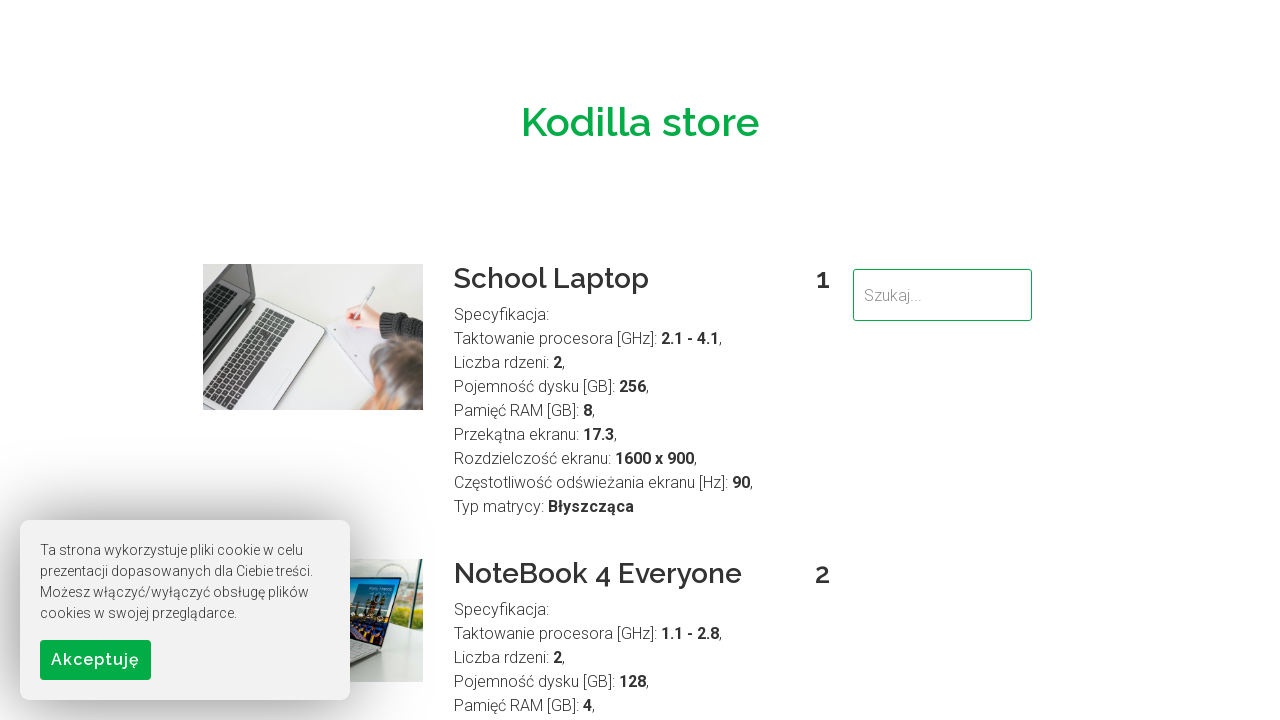

Filled search field with 'School' on input[name='search']
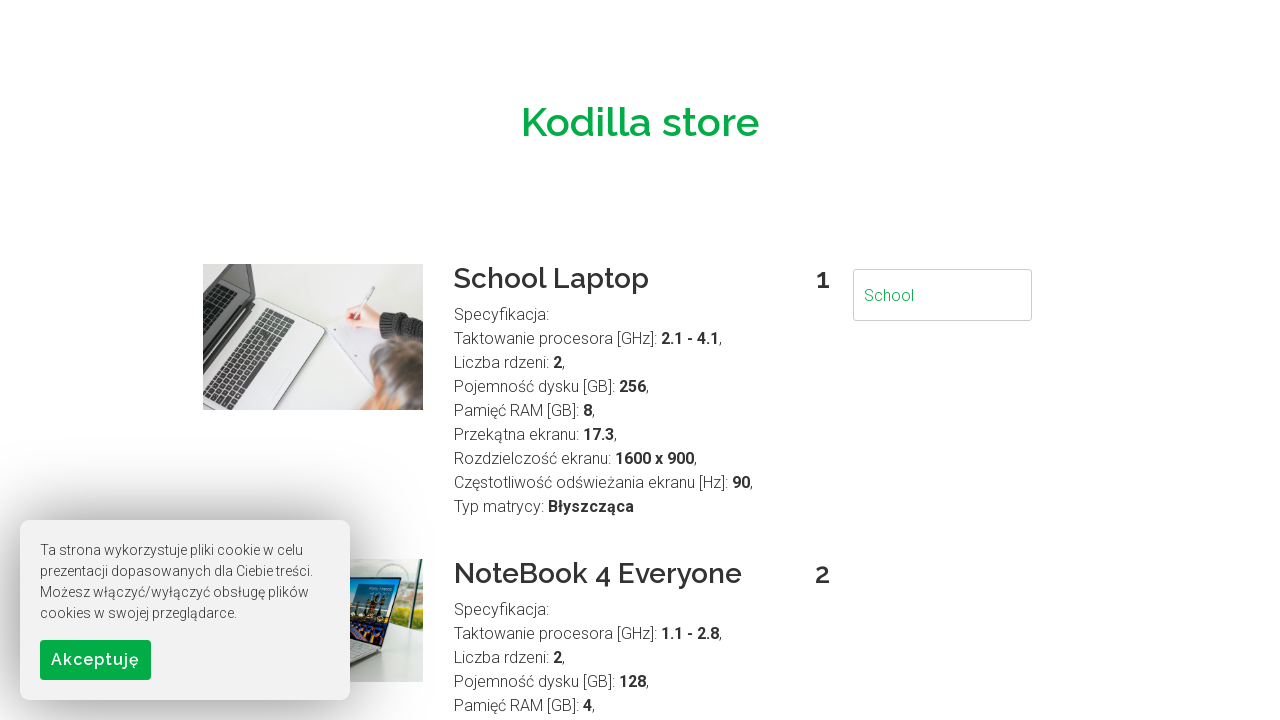

Pressed Enter to submit the search form on input[name='search']
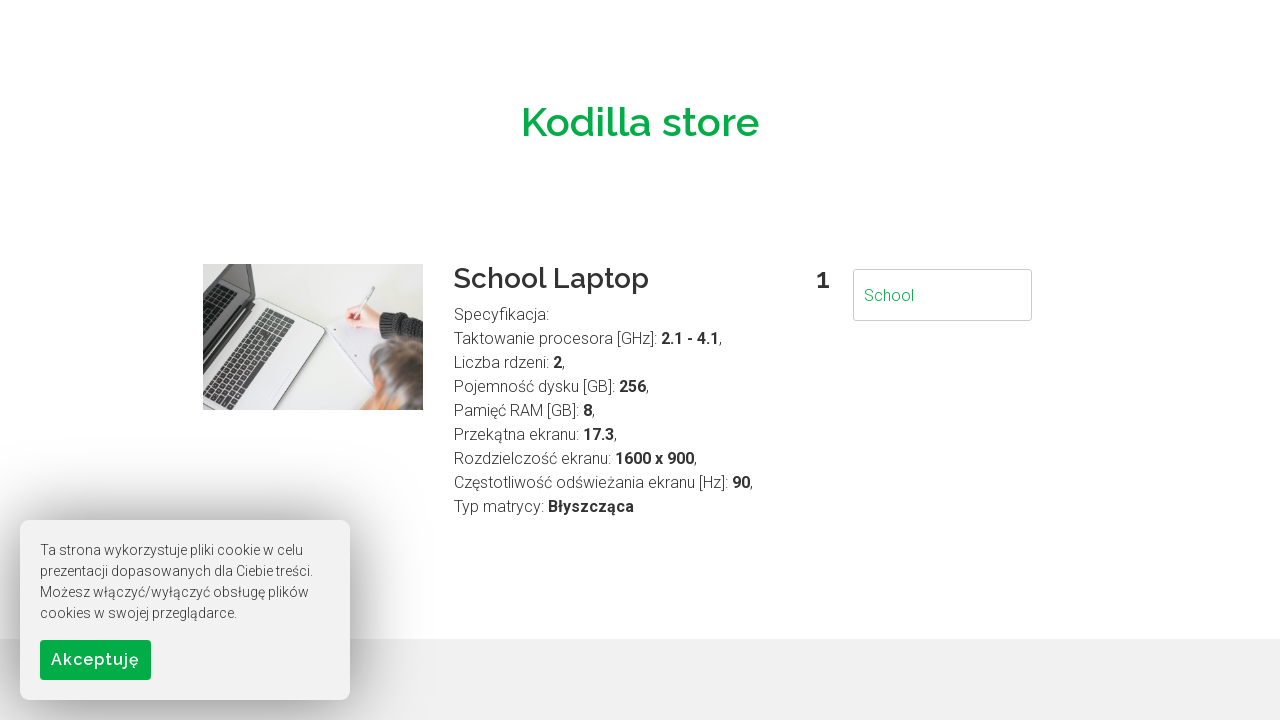

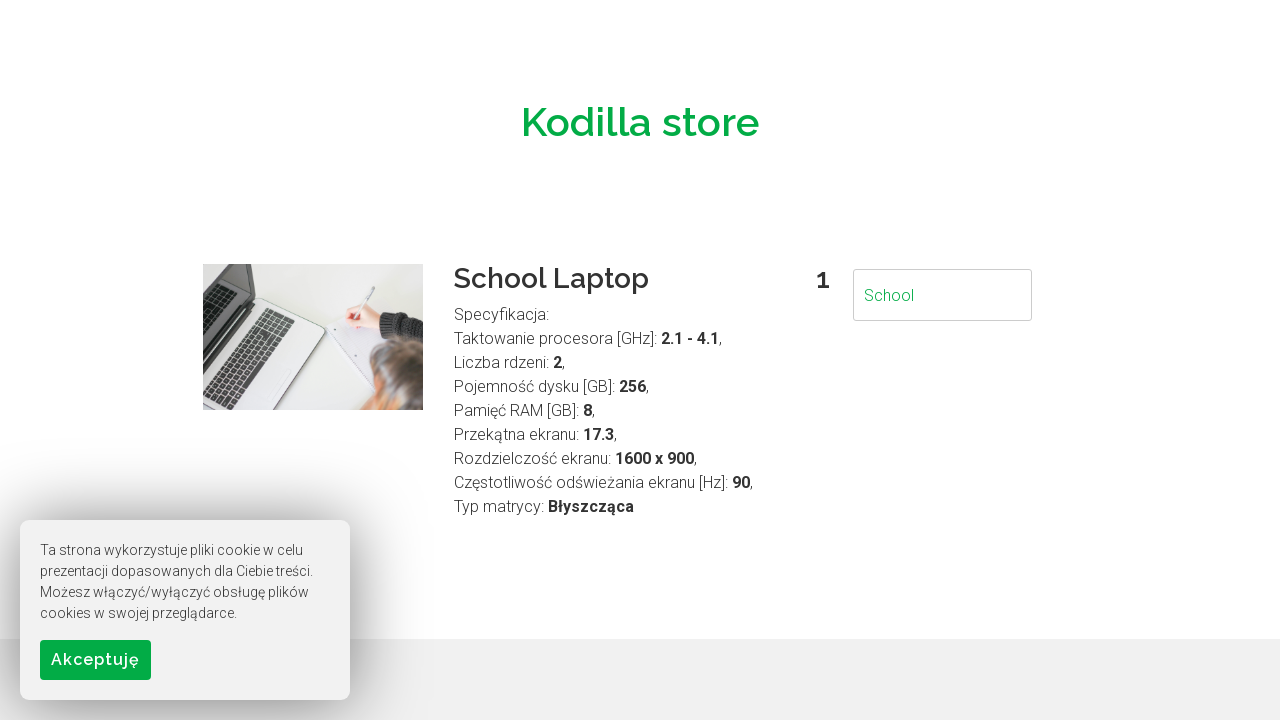